Tests a To-Do list application by adding multiple tasks to the list and verifying they appear. The test navigates to the To-Do list page, enters several tasks one by one, and confirms they are added.

Starting URL: https://training-support.net/webelements/todo-list

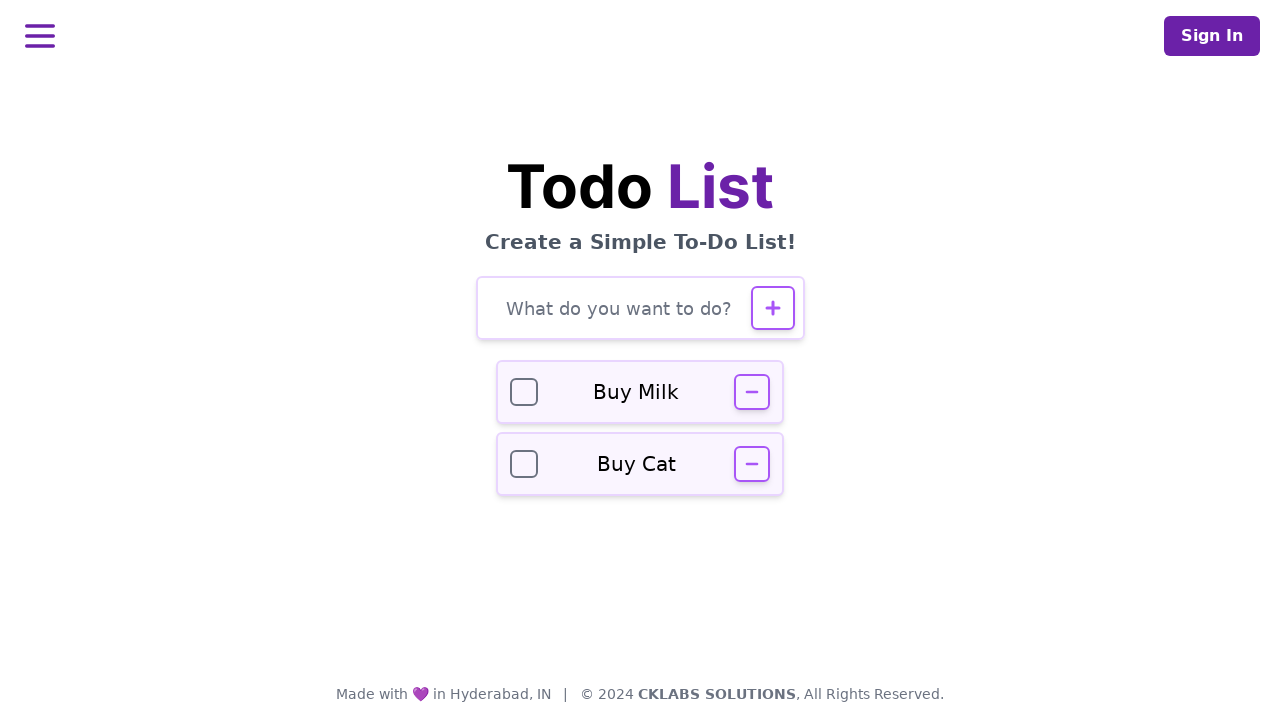

Verified page title is 'Selenium: To-Do List'
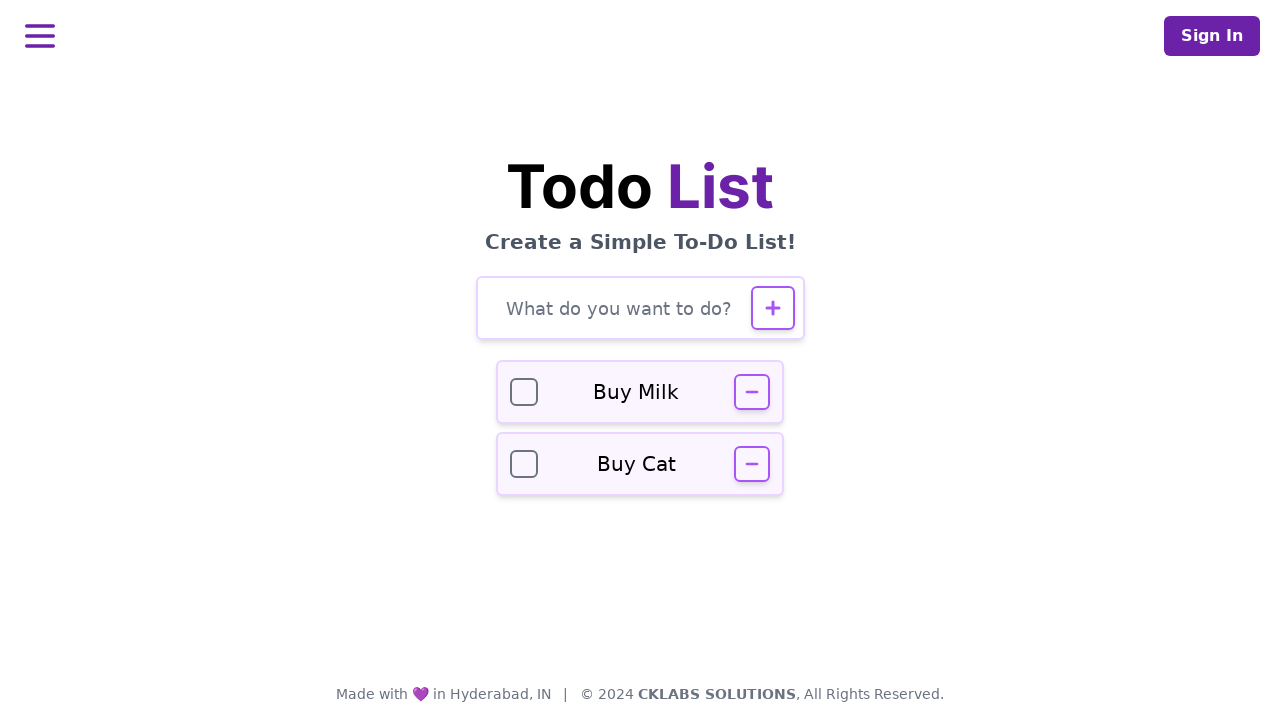

Filled todo input field with task: 'Buy groceries' on #todo-input
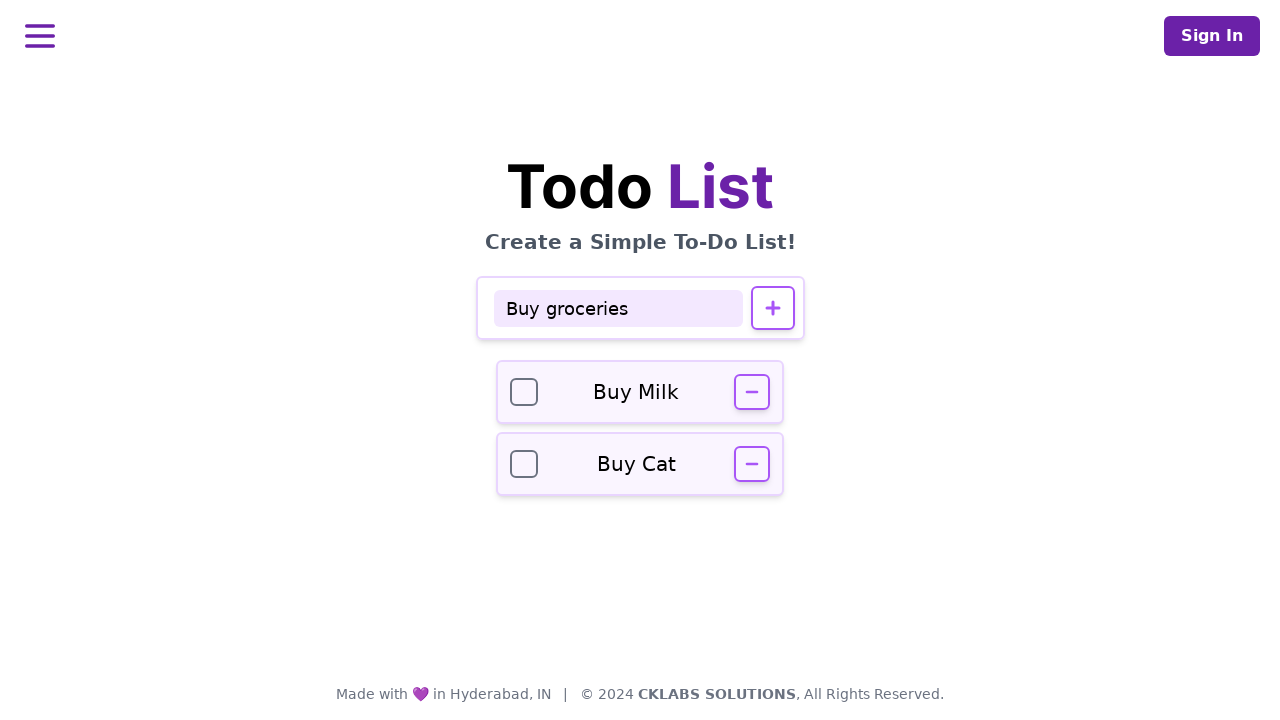

Clicked add button to add task: 'Buy groceries' at (772, 308) on #todo-add
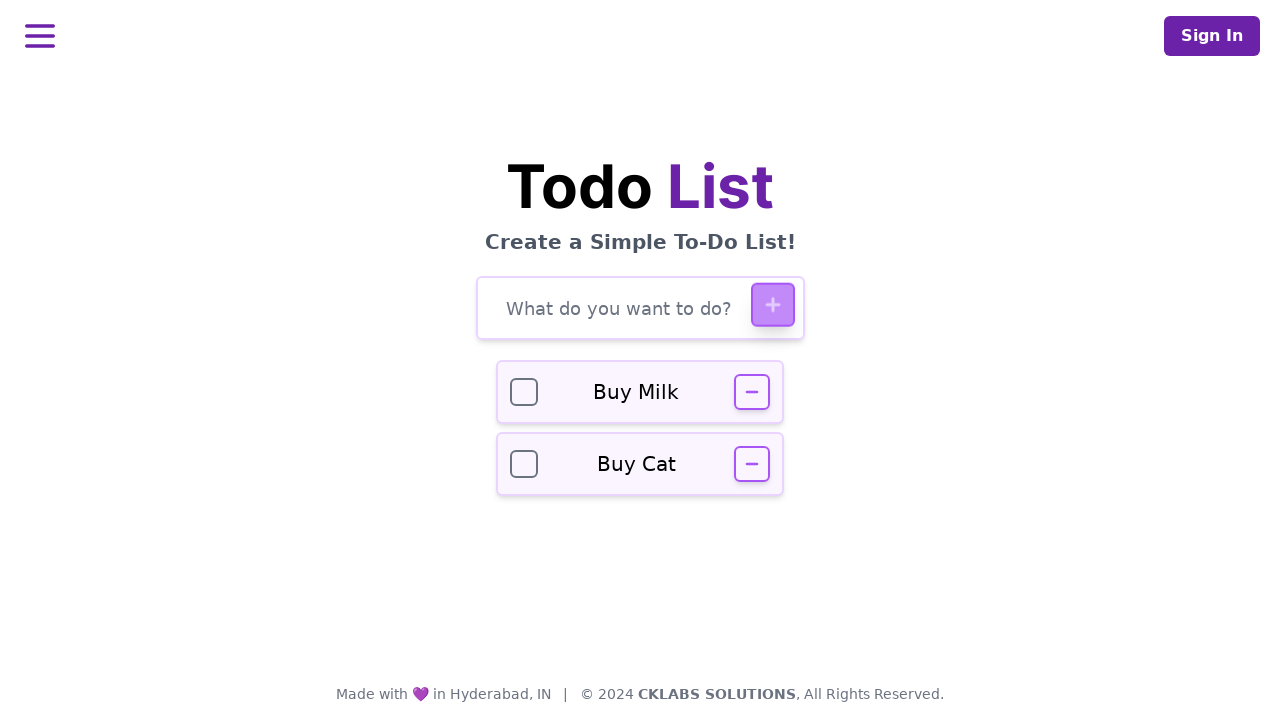

Waited for task 'Buy groceries' to be added to the list
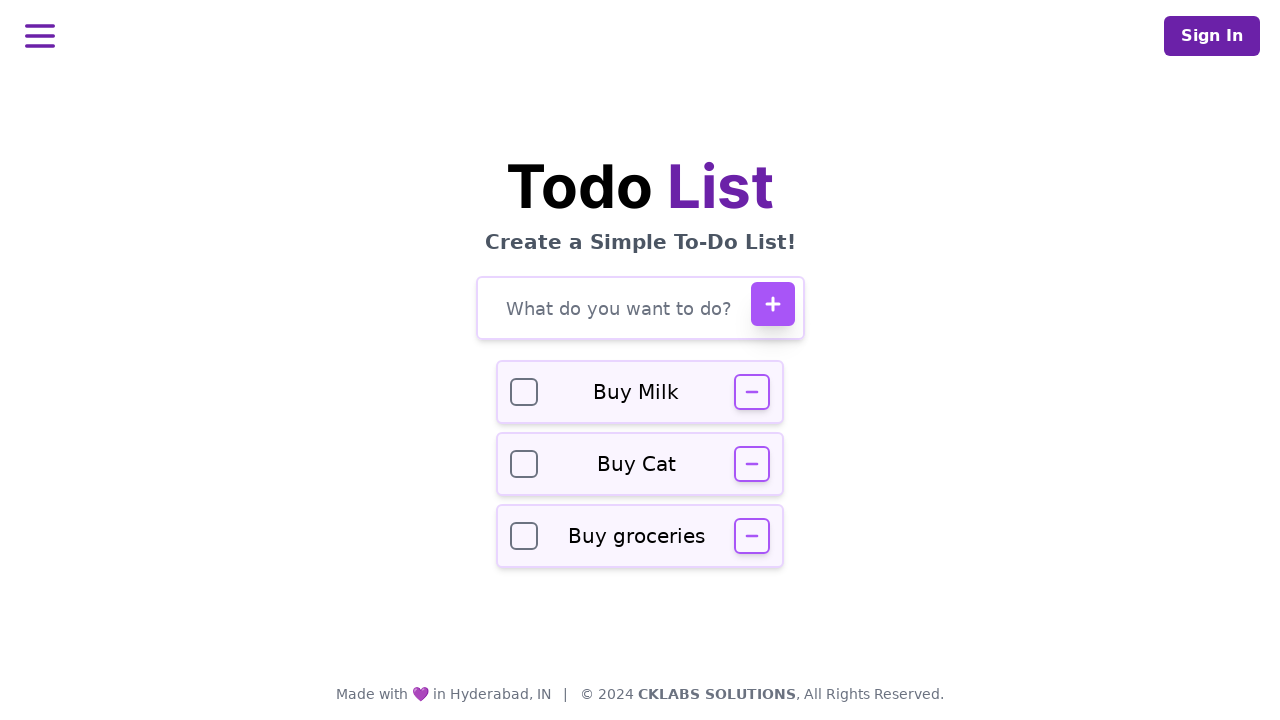

Filled todo input field with task: 'Finish homework' on #todo-input
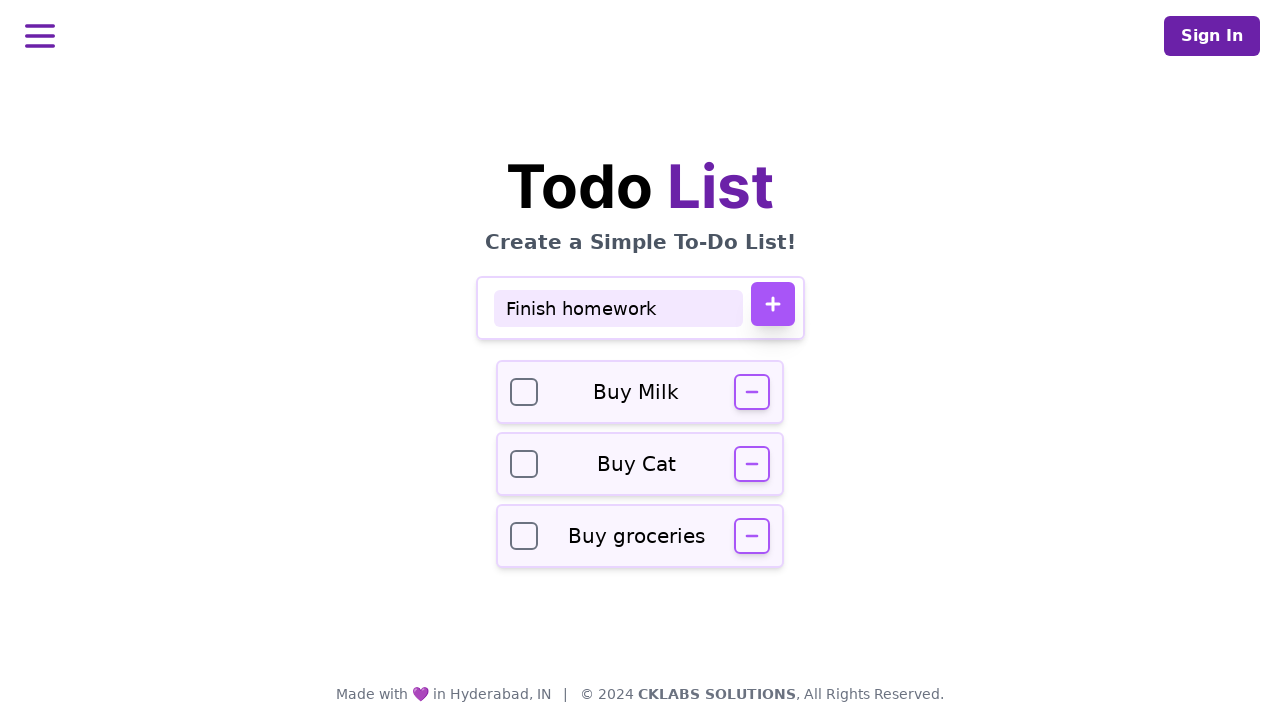

Clicked add button to add task: 'Finish homework' at (772, 304) on #todo-add
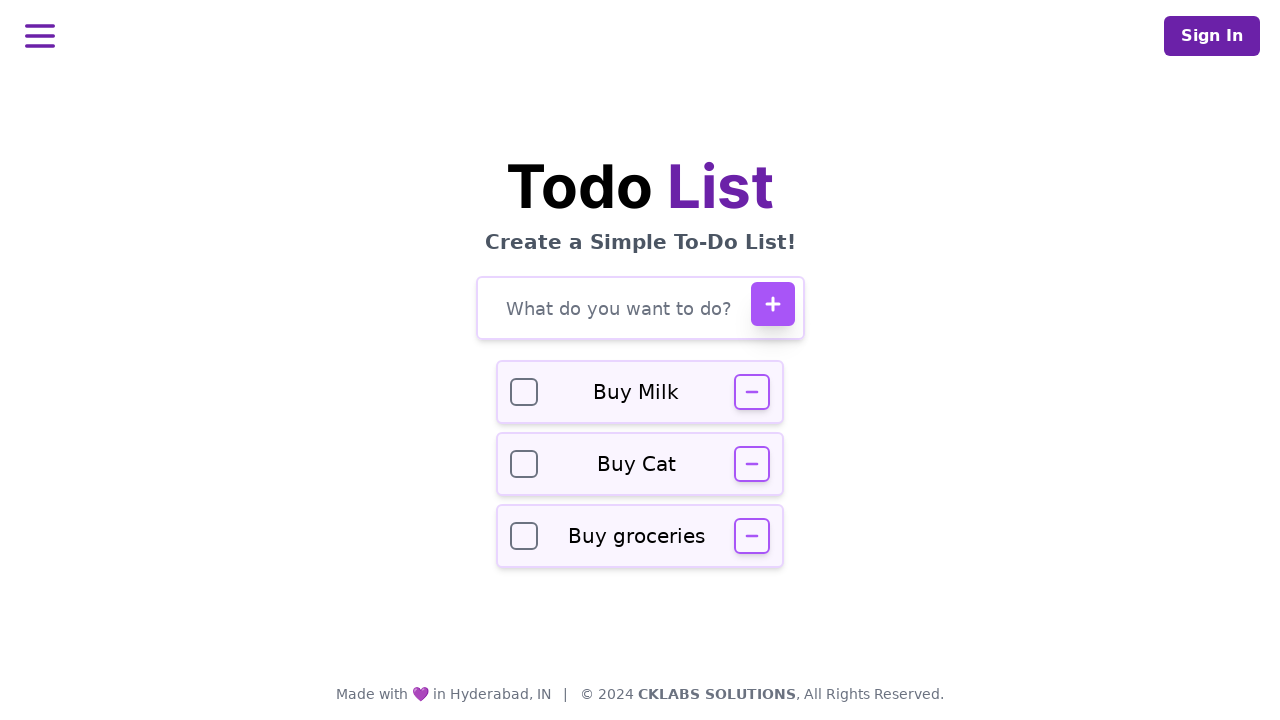

Waited for task 'Finish homework' to be added to the list
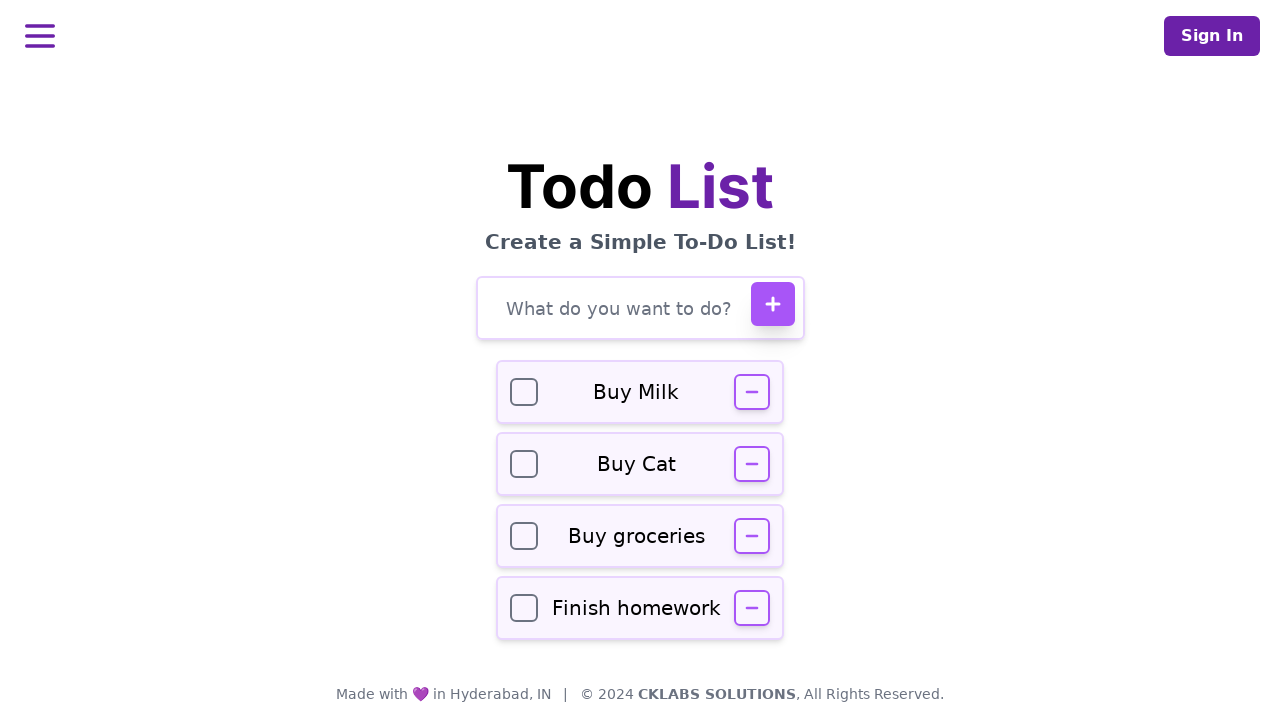

Filled todo input field with task: 'Call mom' on #todo-input
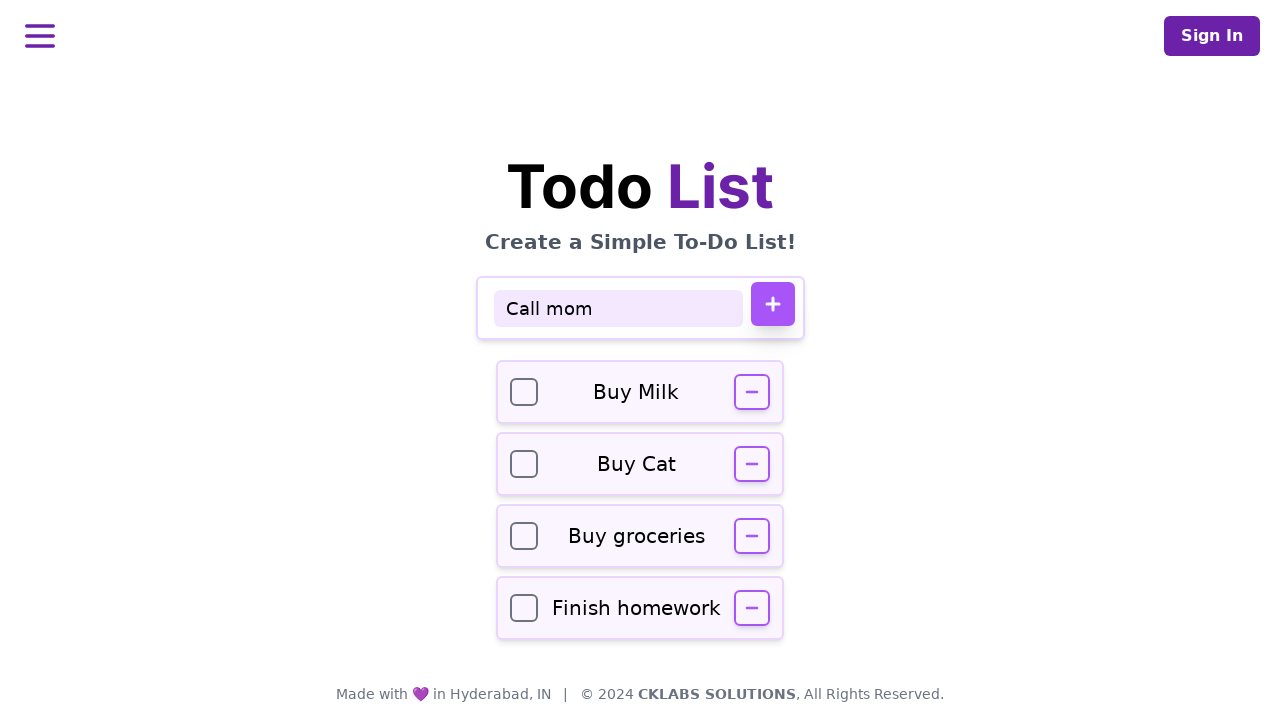

Clicked add button to add task: 'Call mom' at (772, 304) on #todo-add
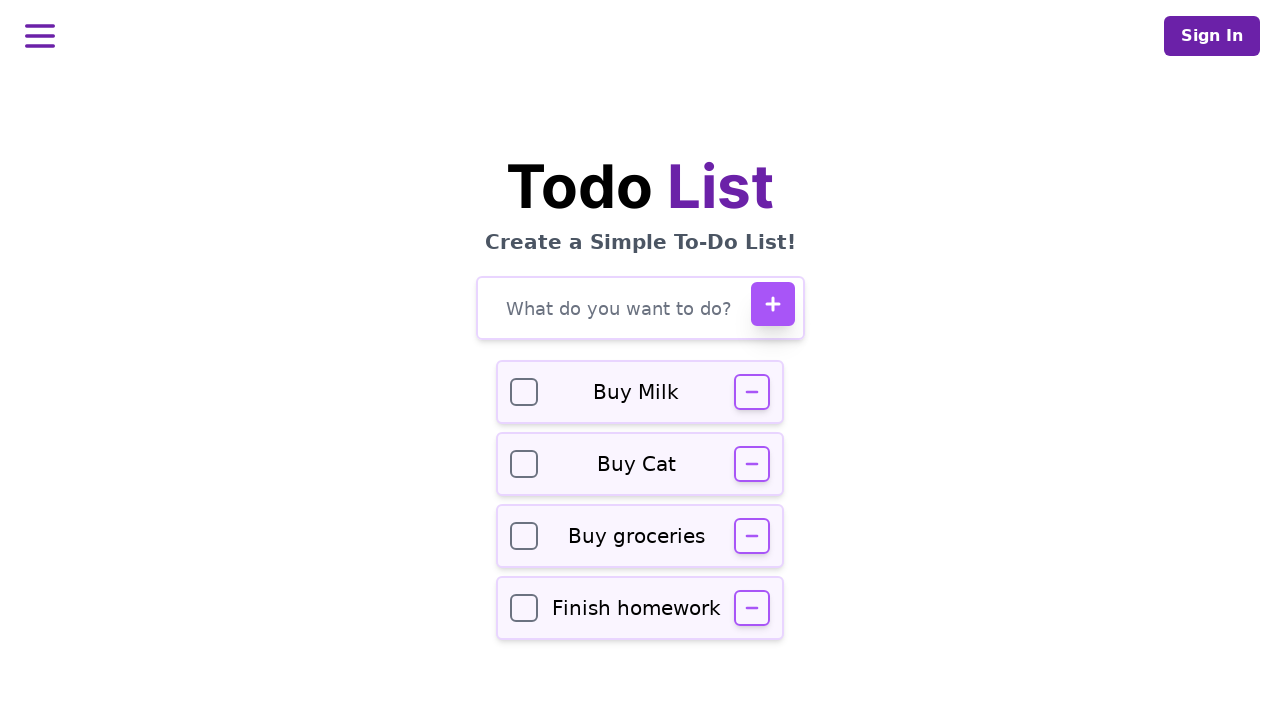

Waited for task 'Call mom' to be added to the list
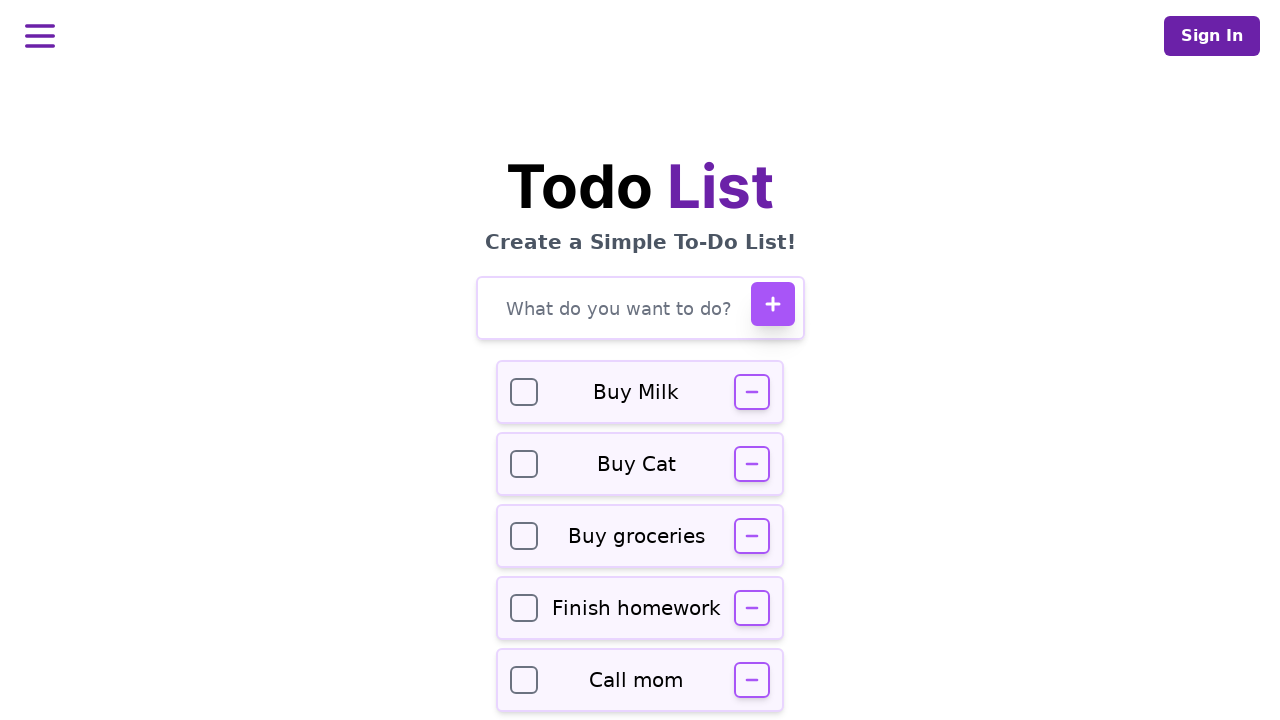

Verified todo input field is present after adding all tasks
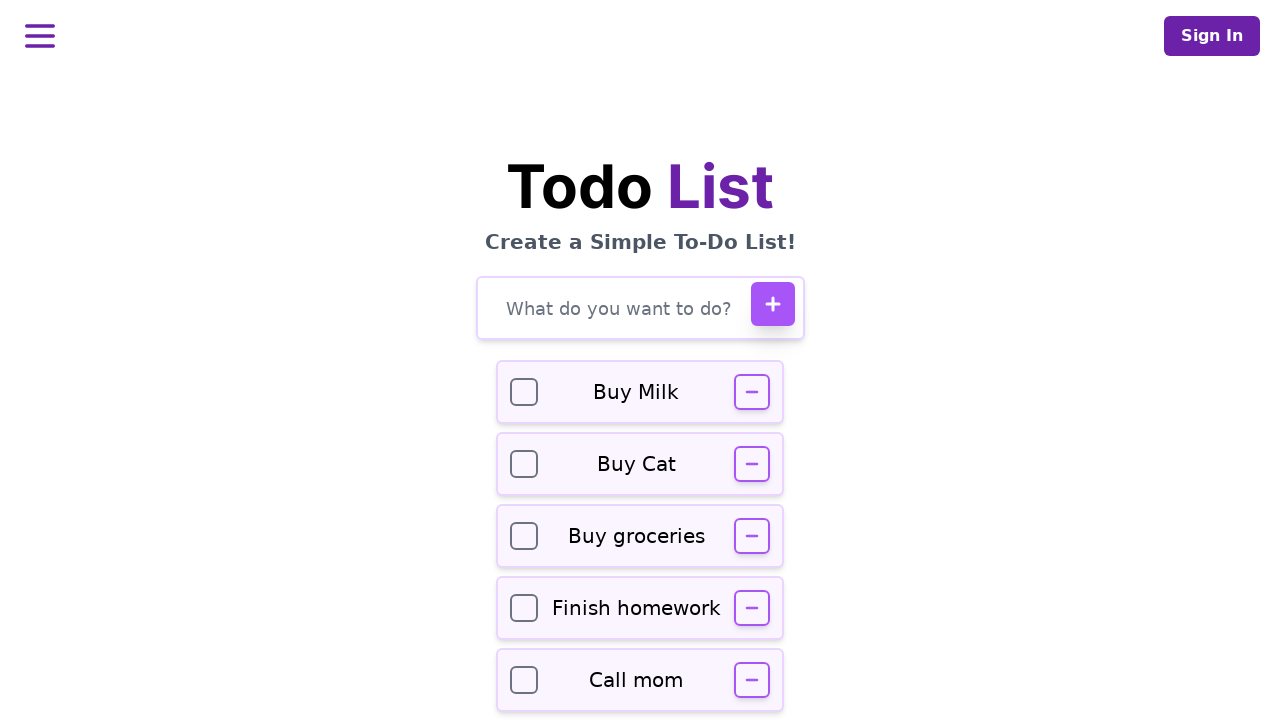

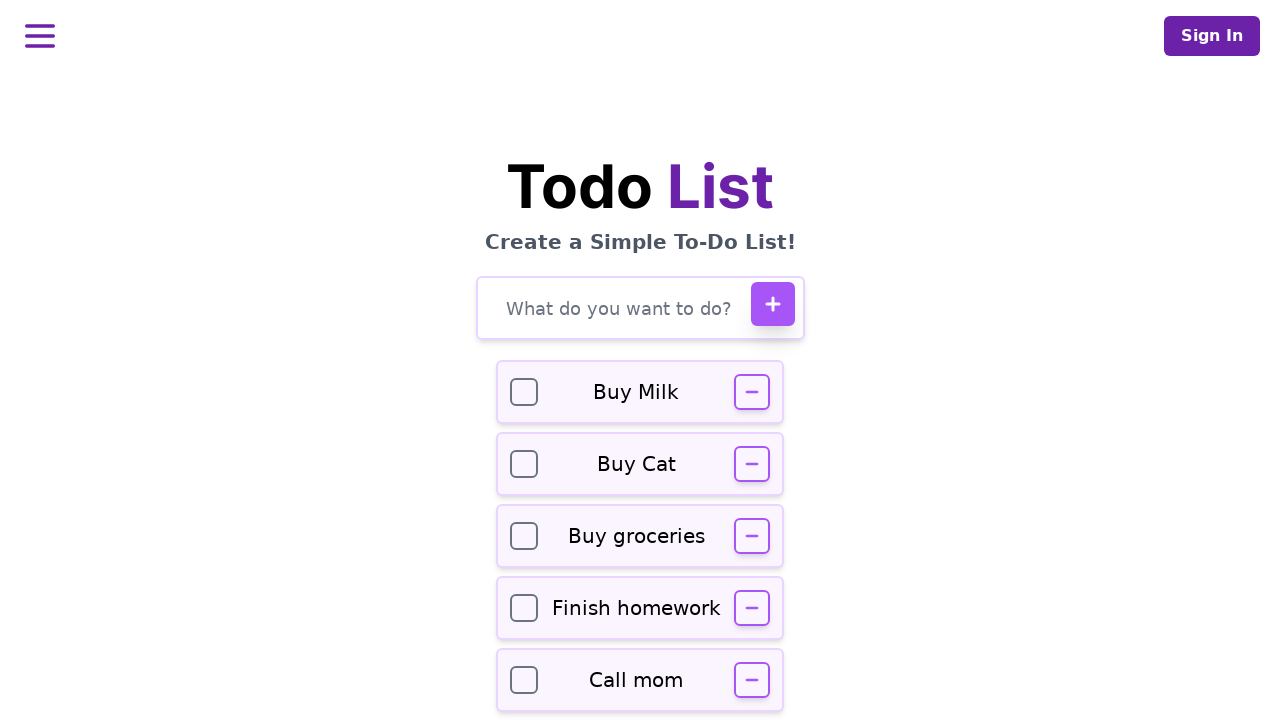